Tests a registration form by filling in first name, last name, and email fields, submitting the form, and verifying the success message is displayed.

Starting URL: http://suninjuly.github.io/registration1.html

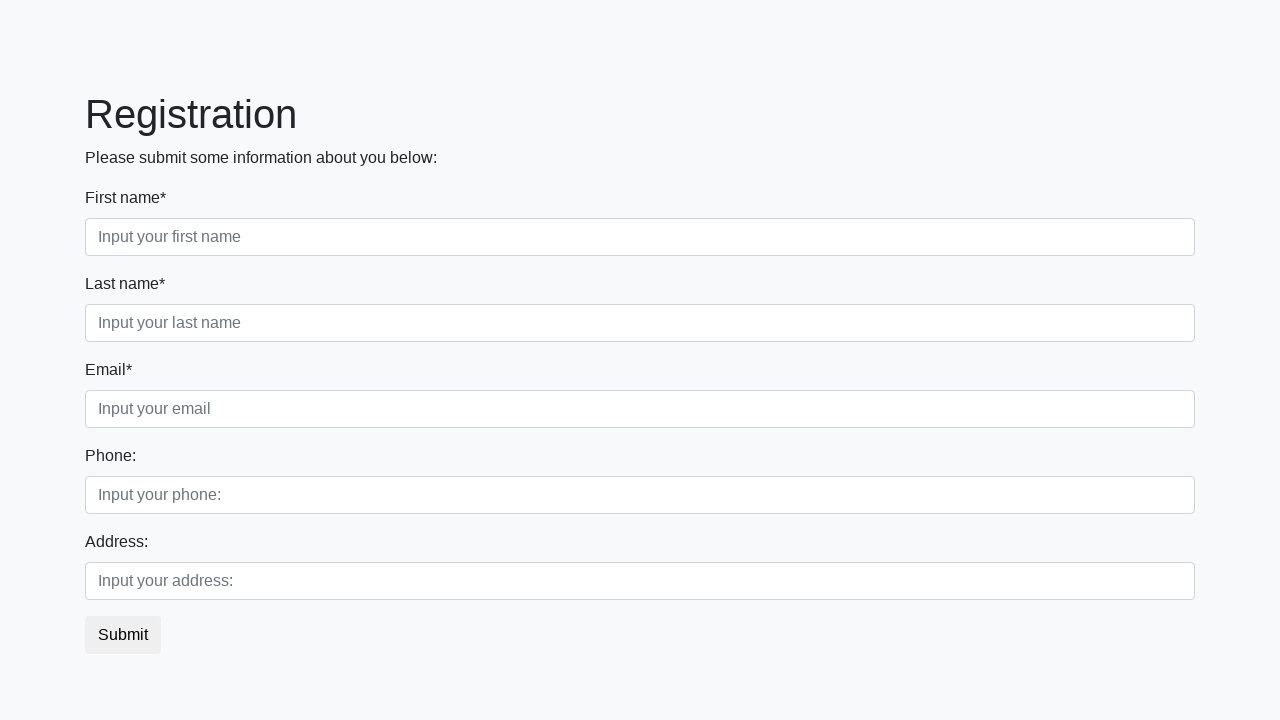

Filled first name field with 'Michael' on [placeholder="Input your first name"]
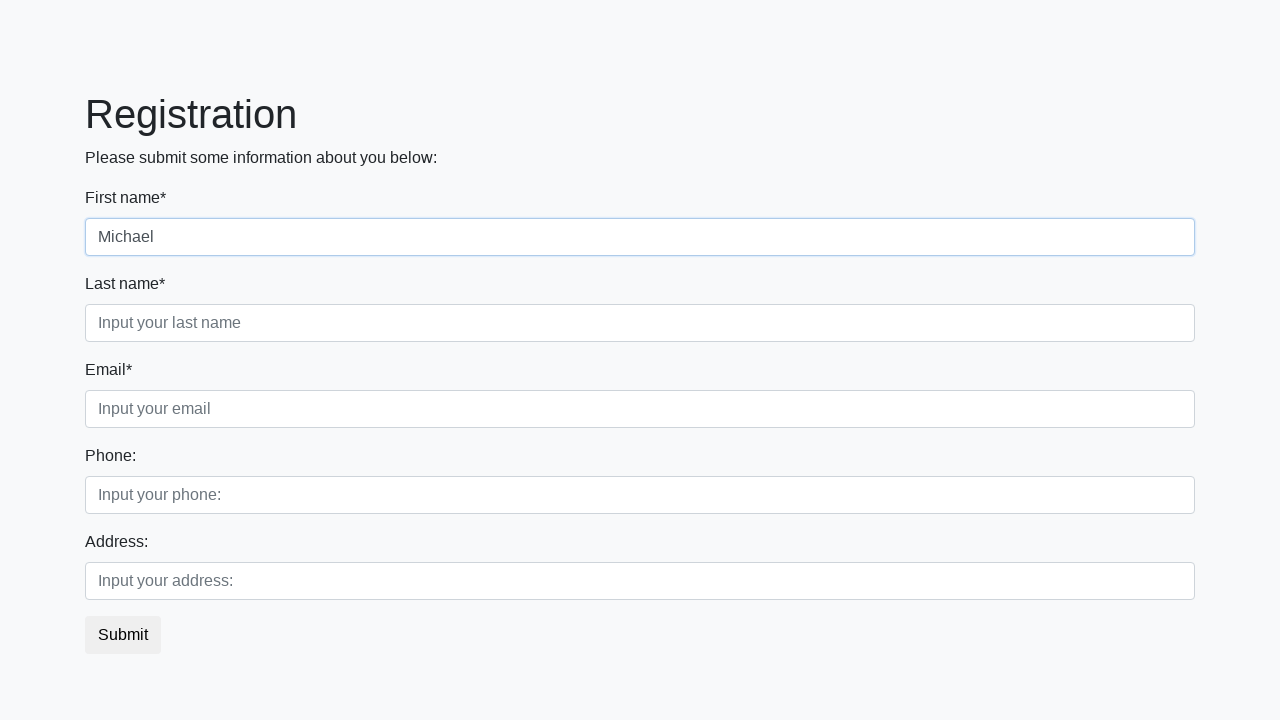

Filled last name field with 'Johnson' on [placeholder="Input your last name"]
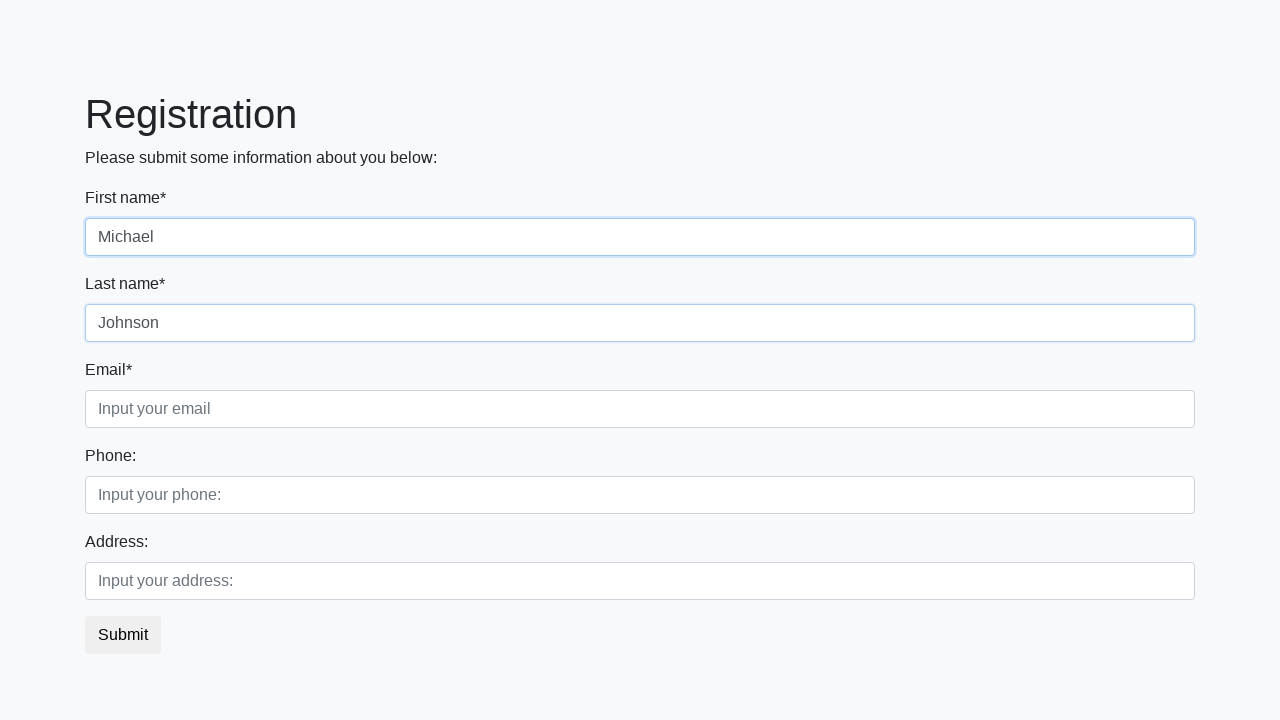

Filled email field with 'michael.johnson@example.com' on [placeholder="Input your email"]
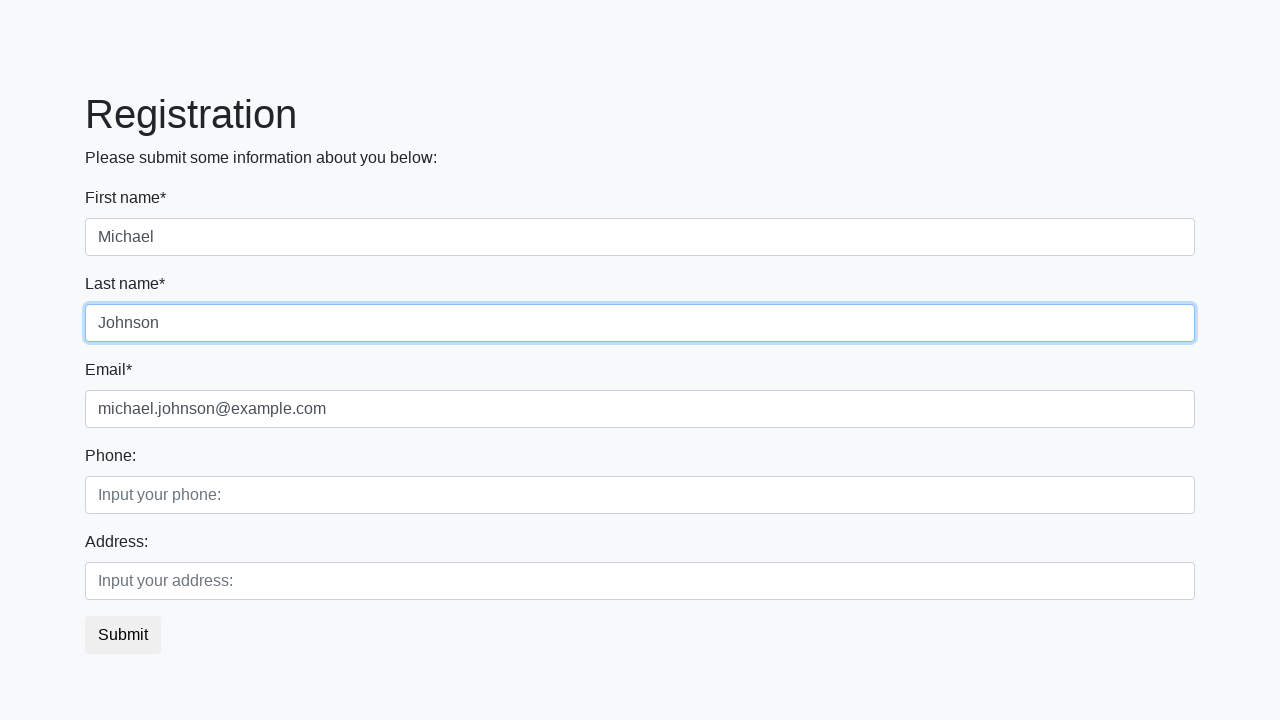

Clicked the submit button at (123, 635) on button.btn
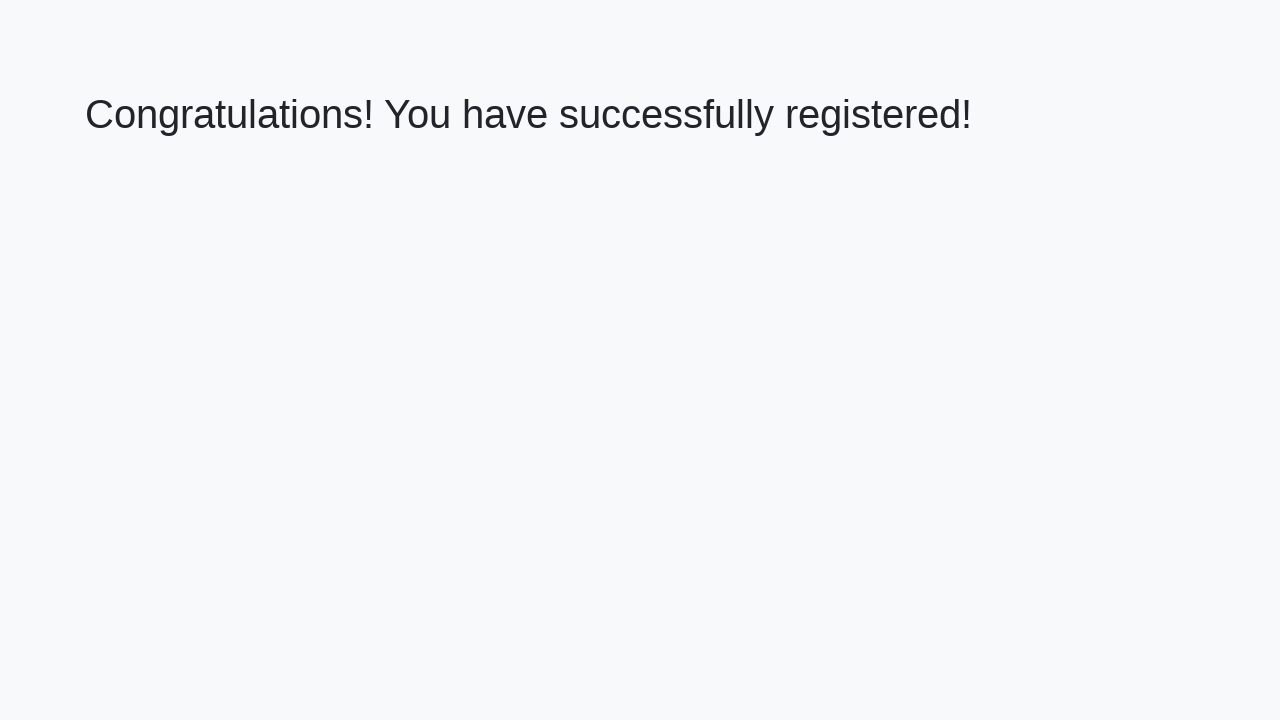

Success message h1 element appeared
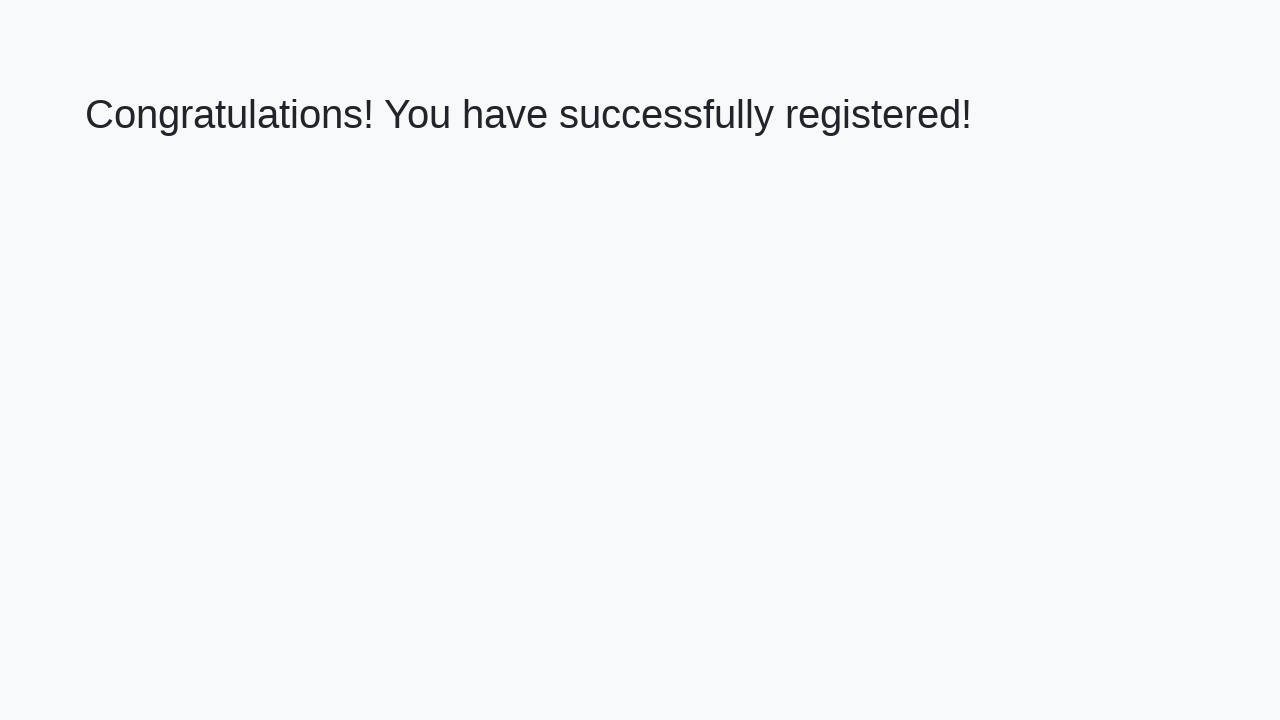

Retrieved success message text content
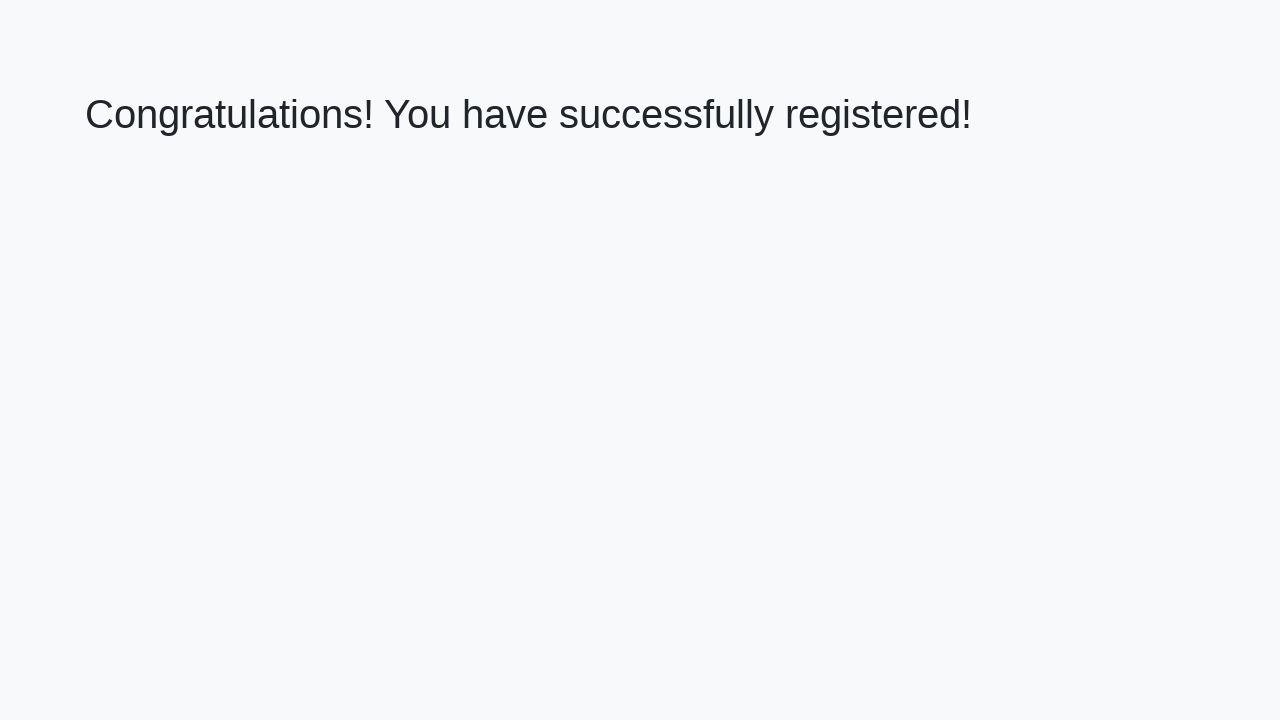

Verified success message matches expected text
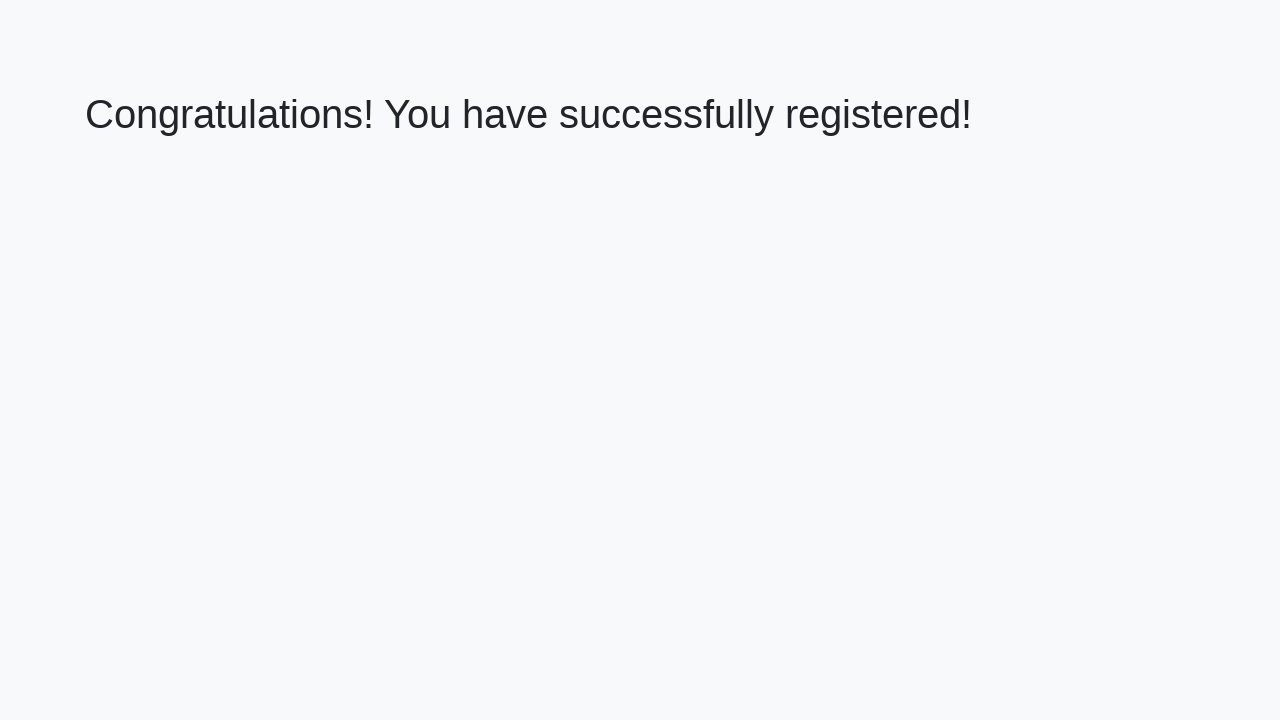

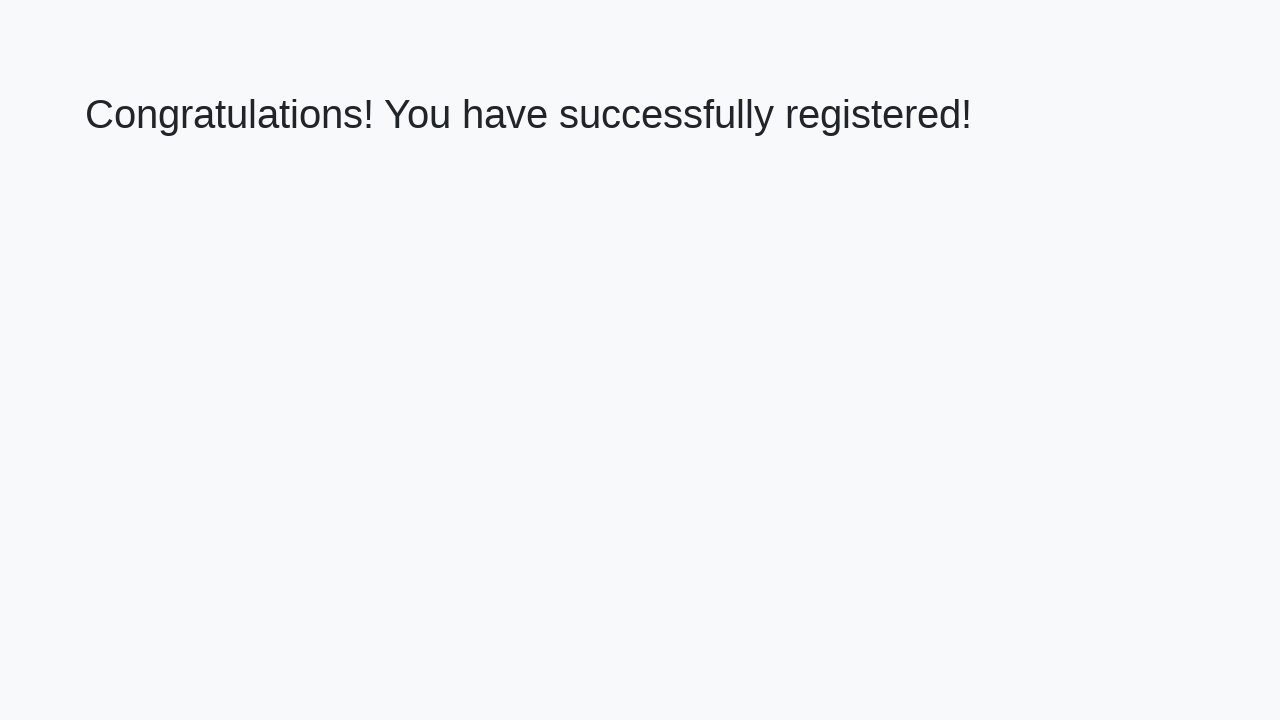